Tests a web form by filling in text fields (name, password, comment) using various locator strategies (ID, name, class name), then clicks a link to navigate away and back using link text and partial link text.

Starting URL: https://www.selenium.dev/selenium/web/web-form.html

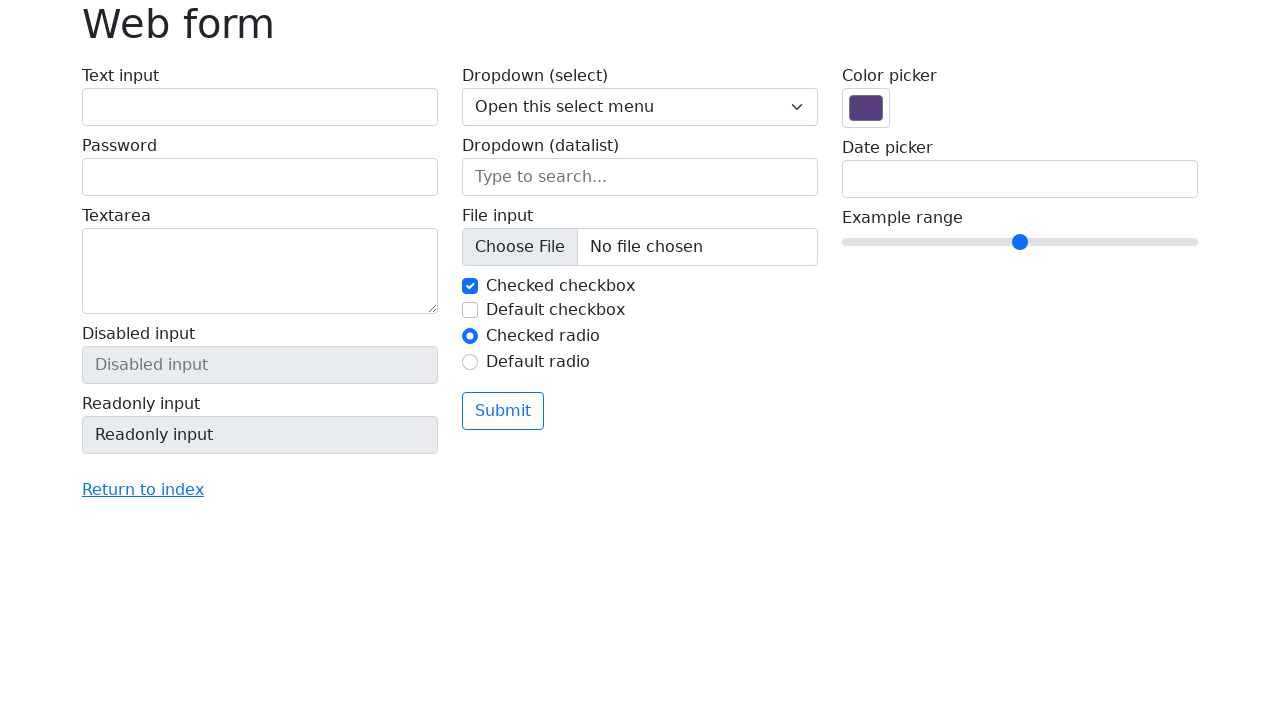

Filled name field with 'Adam' using ID locator on #my-text-id
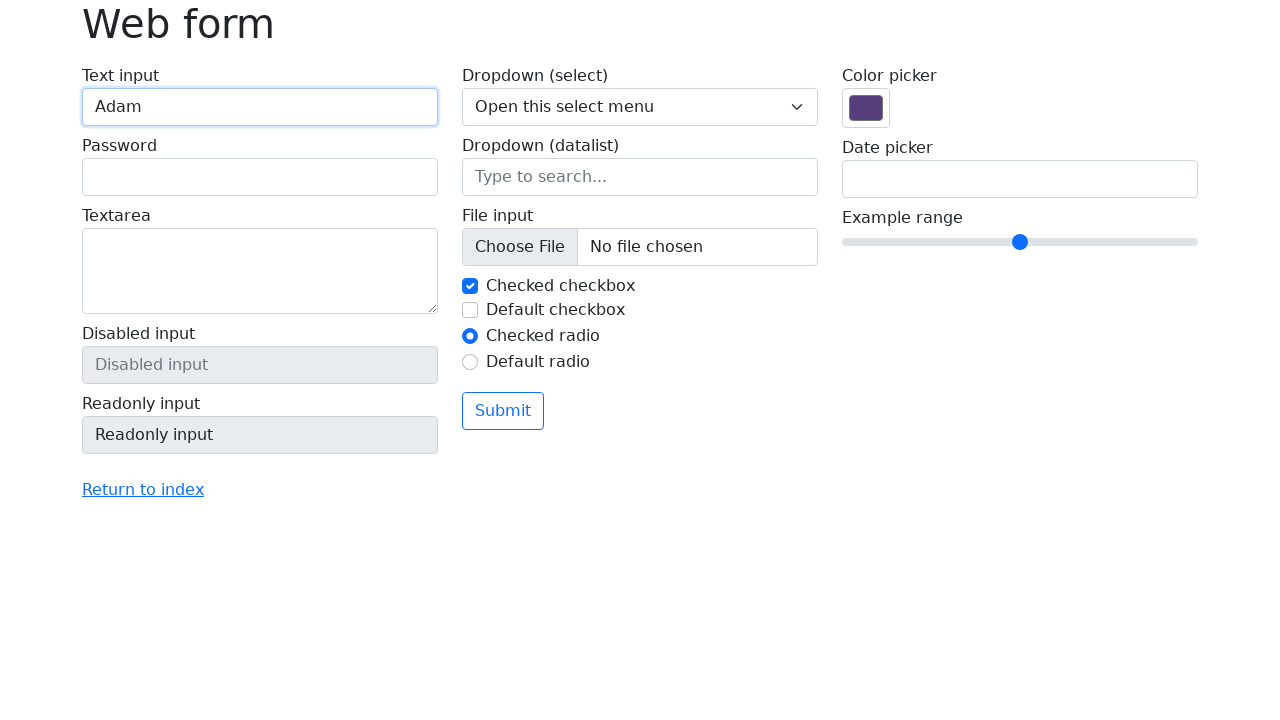

Filled password field with 'Password123' using name locator on input[name='my-password']
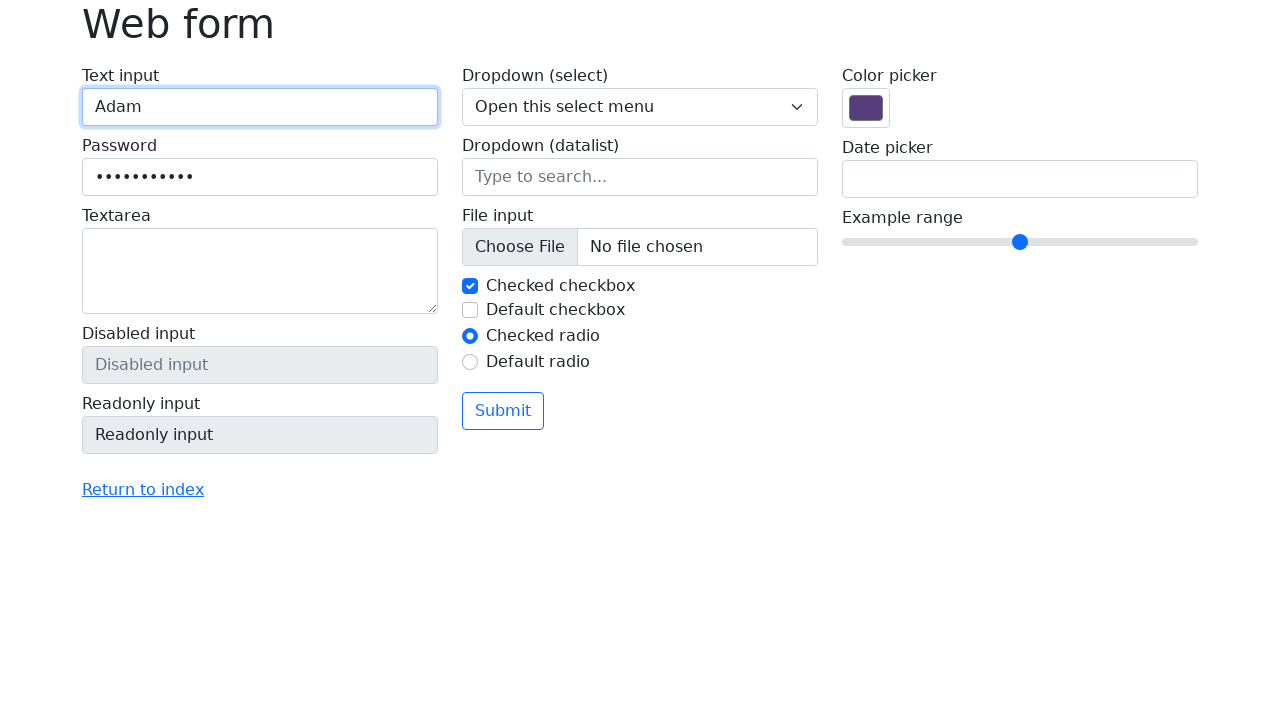

Filled comment text area with 'Test Comment' using class name and nth locator on .form-control >> nth=2
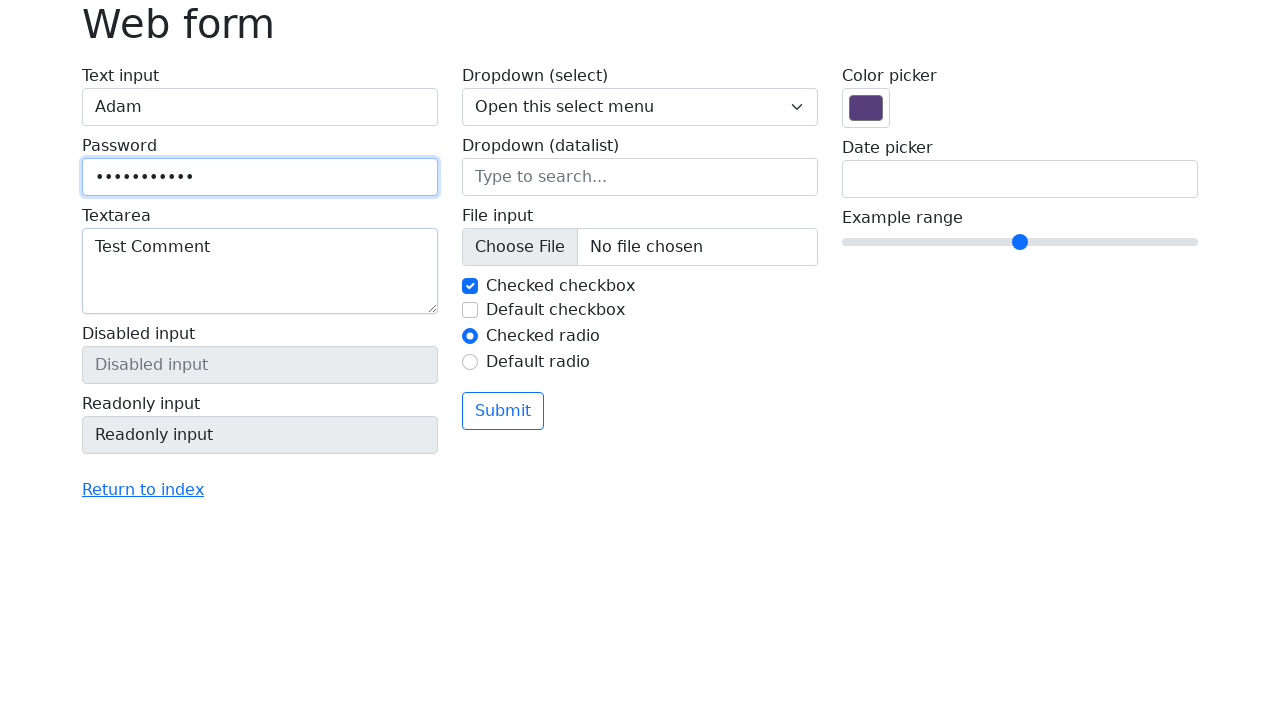

Clicked 'Return to index' link using full link text at (143, 490) on text=Return to index
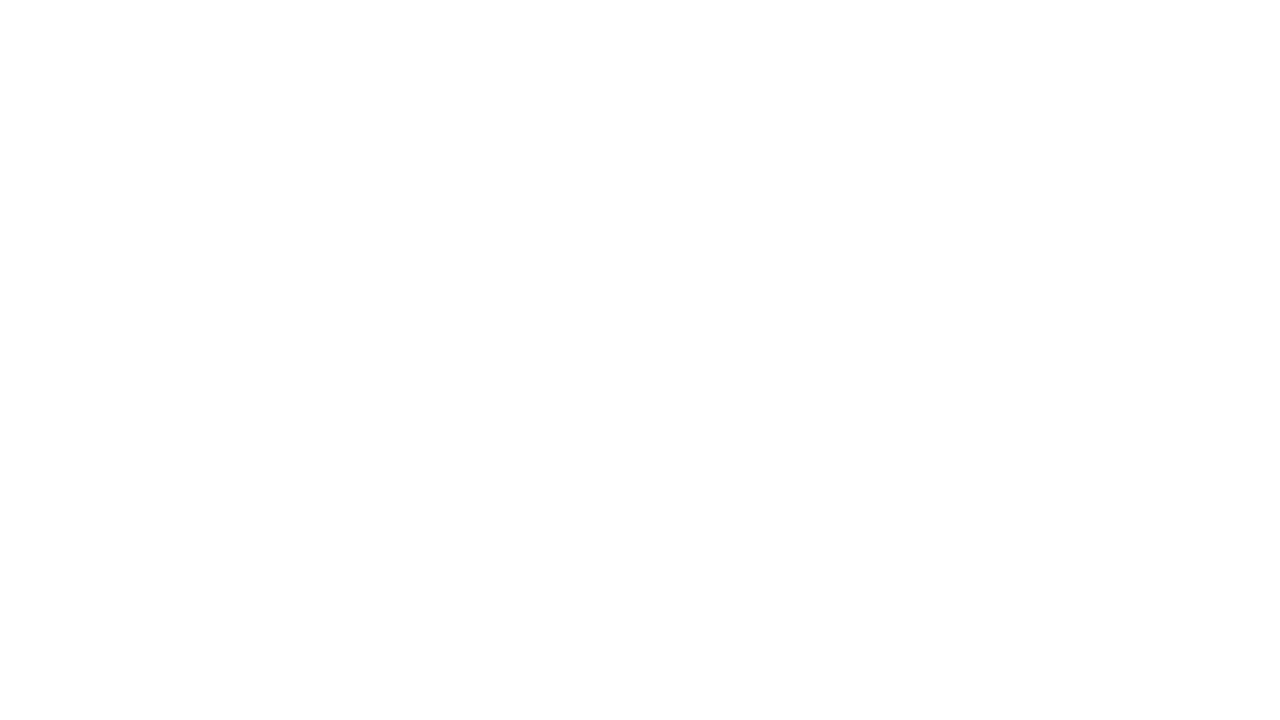

Navigated back to form page
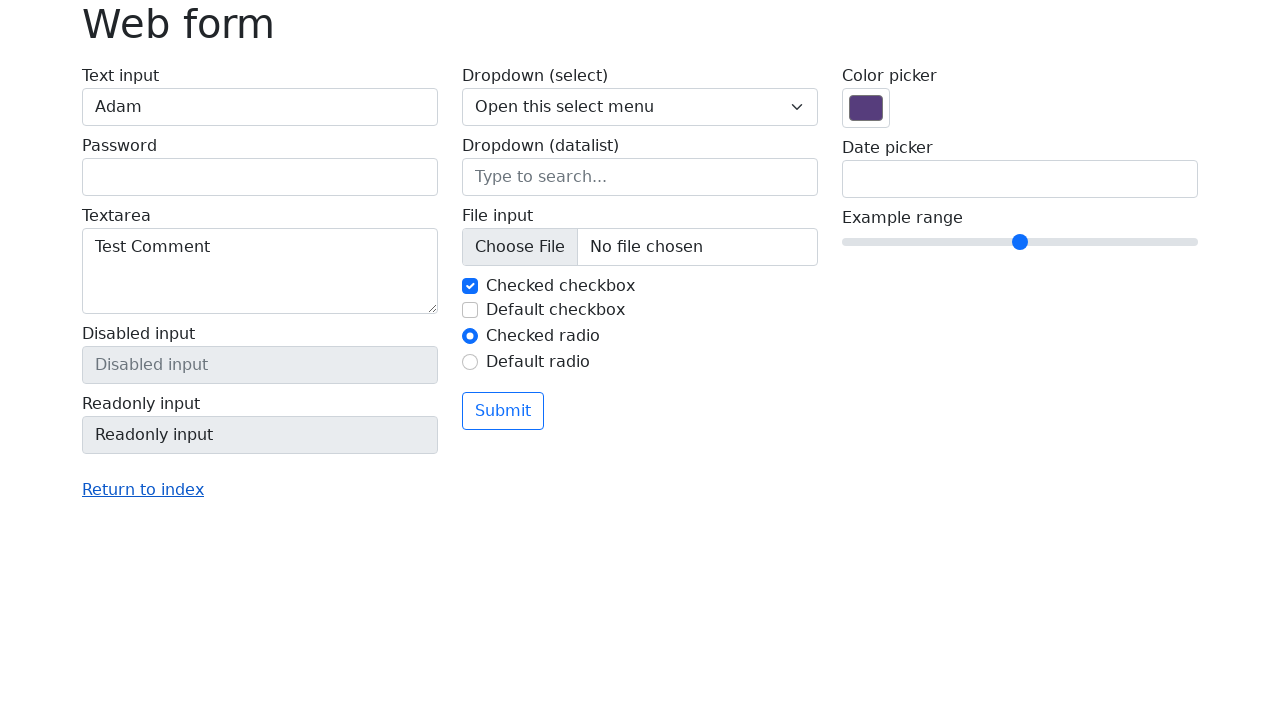

Clicked 'Return' link using partial link text at (143, 490) on text=Return
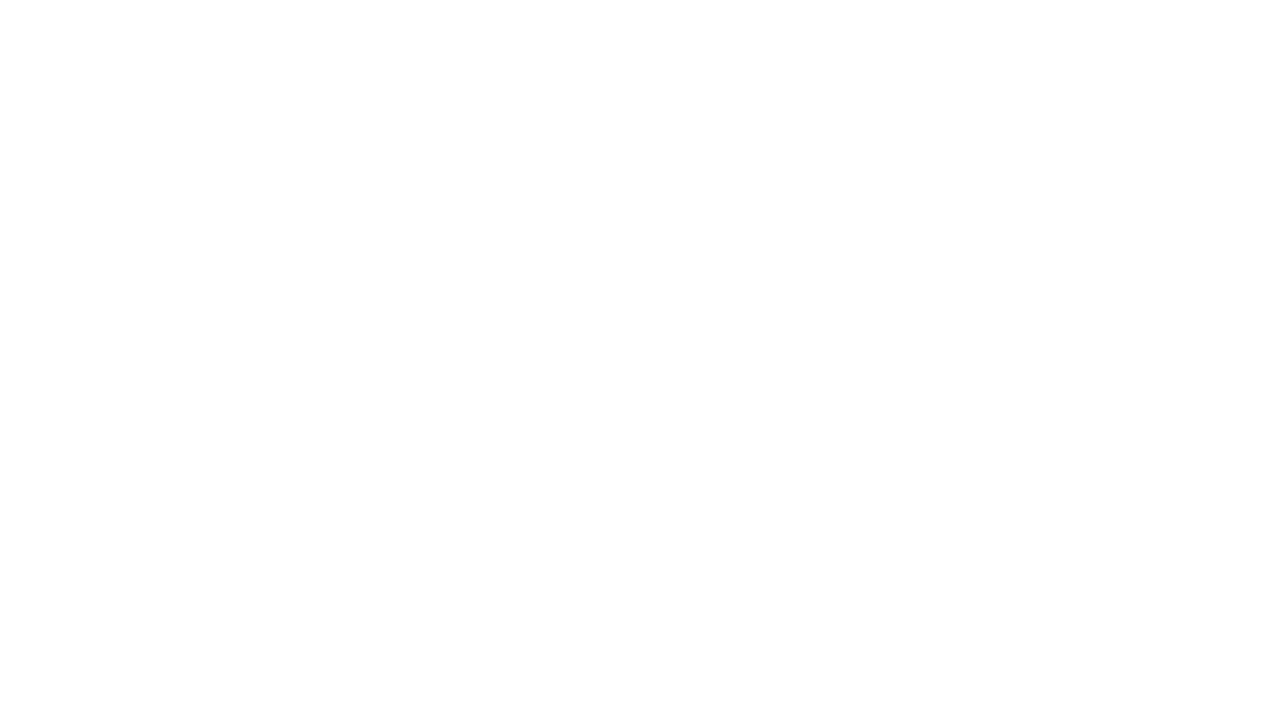

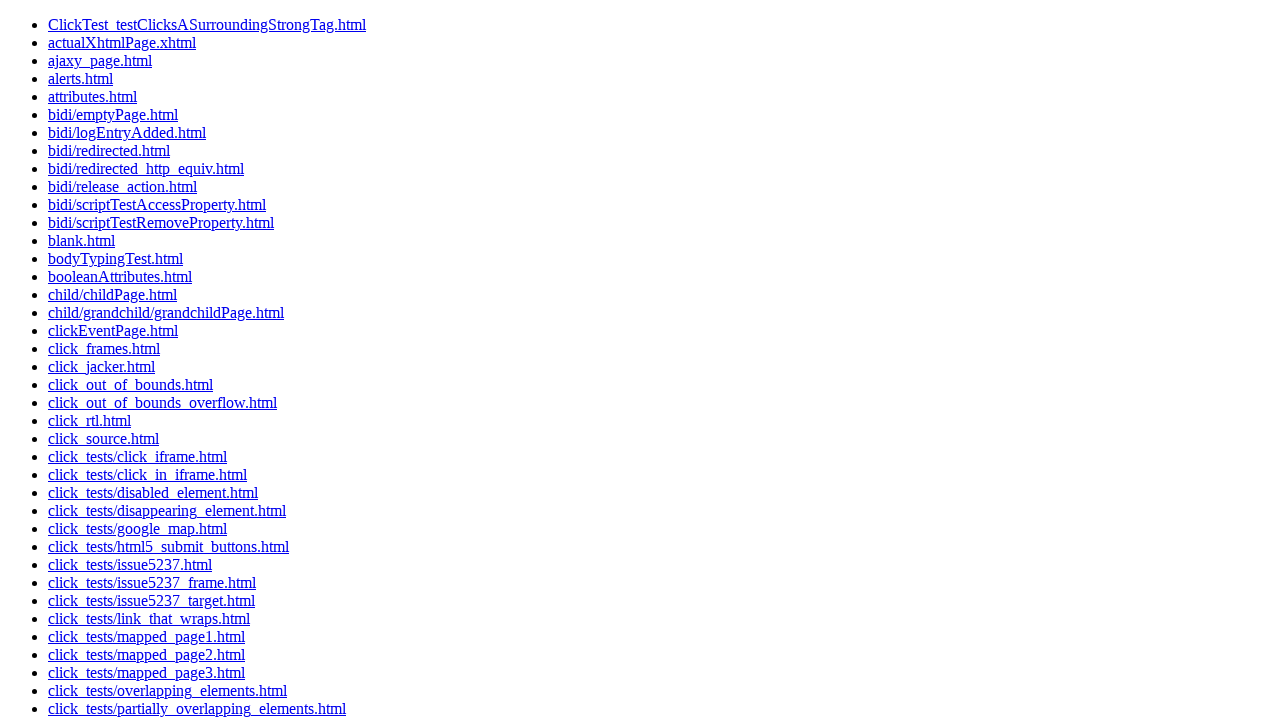